Tests the text box form on DemoQA by filling in full name, email, current address, and permanent address fields, then submitting the form and verifying the displayed name.

Starting URL: https://demoqa.com/text-box

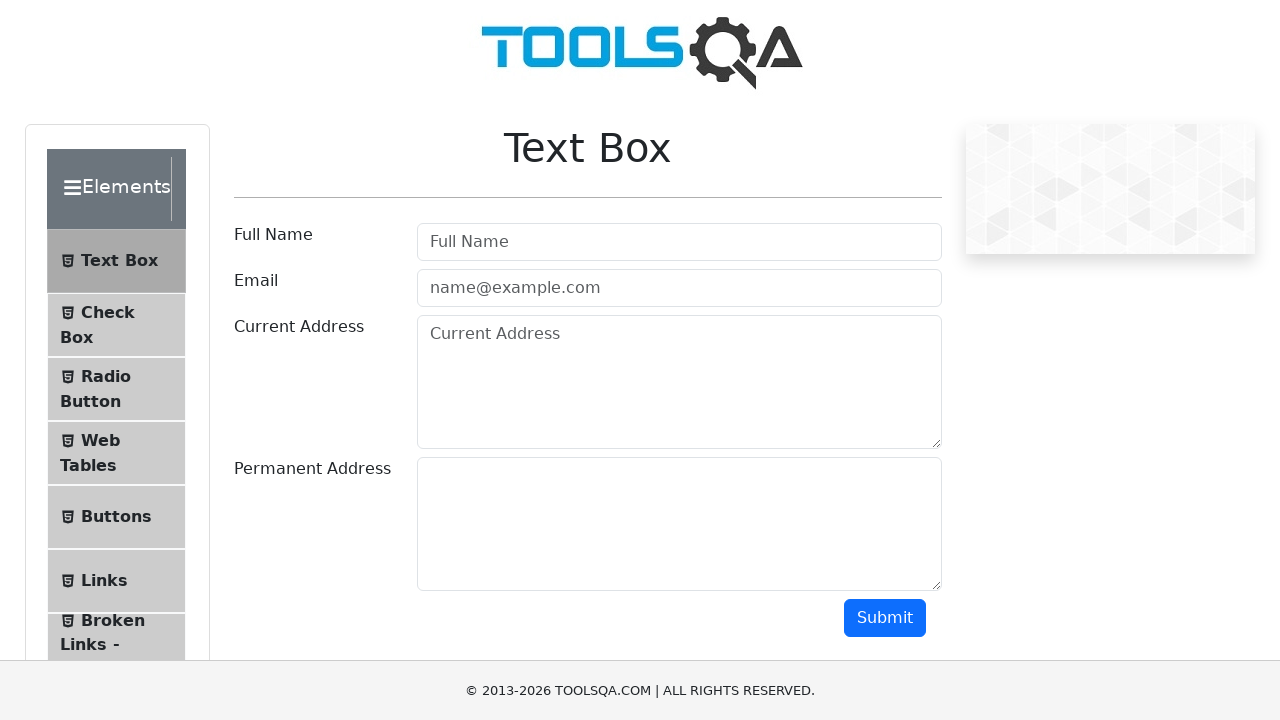

Filled full name field with 'testerFullName' on xpath=(//*[@autocomplete])[1]
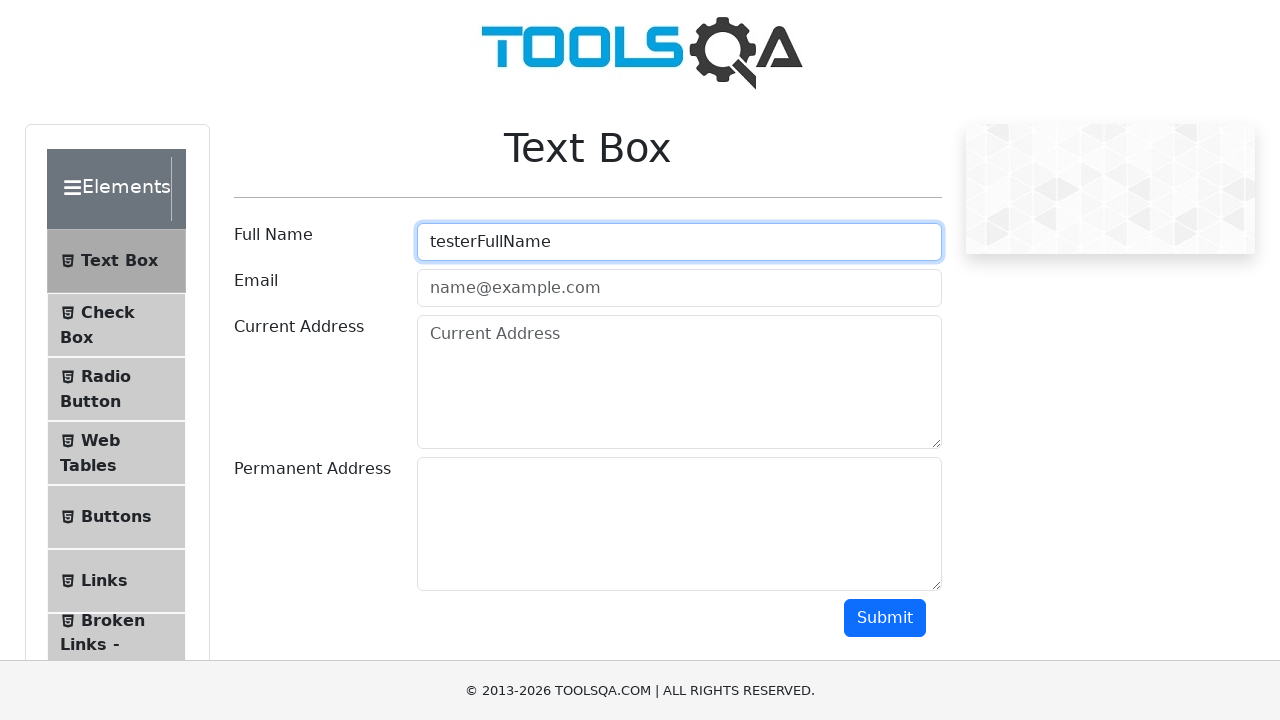

Filled email field with 'testerEmail@gmail.com' on xpath=(//*[@autocomplete])[2]
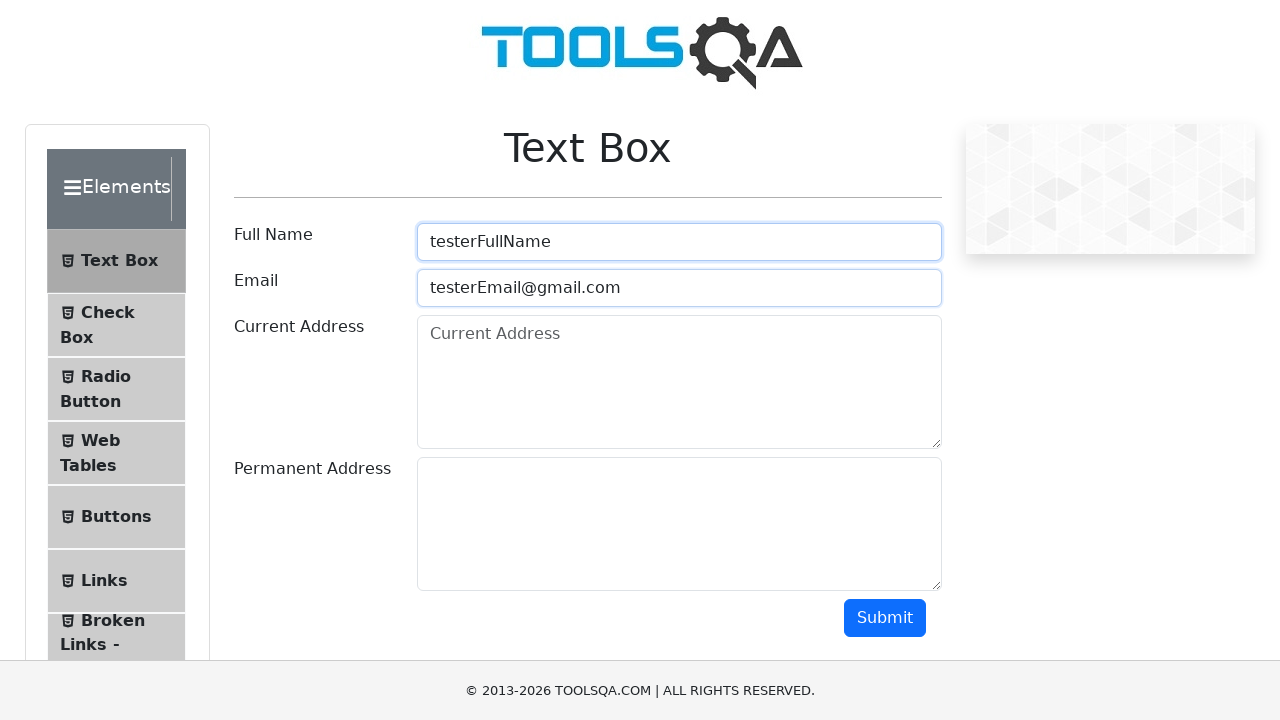

Filled current address field with 'testerCurrAddress' on *[placeholder='Current Address']
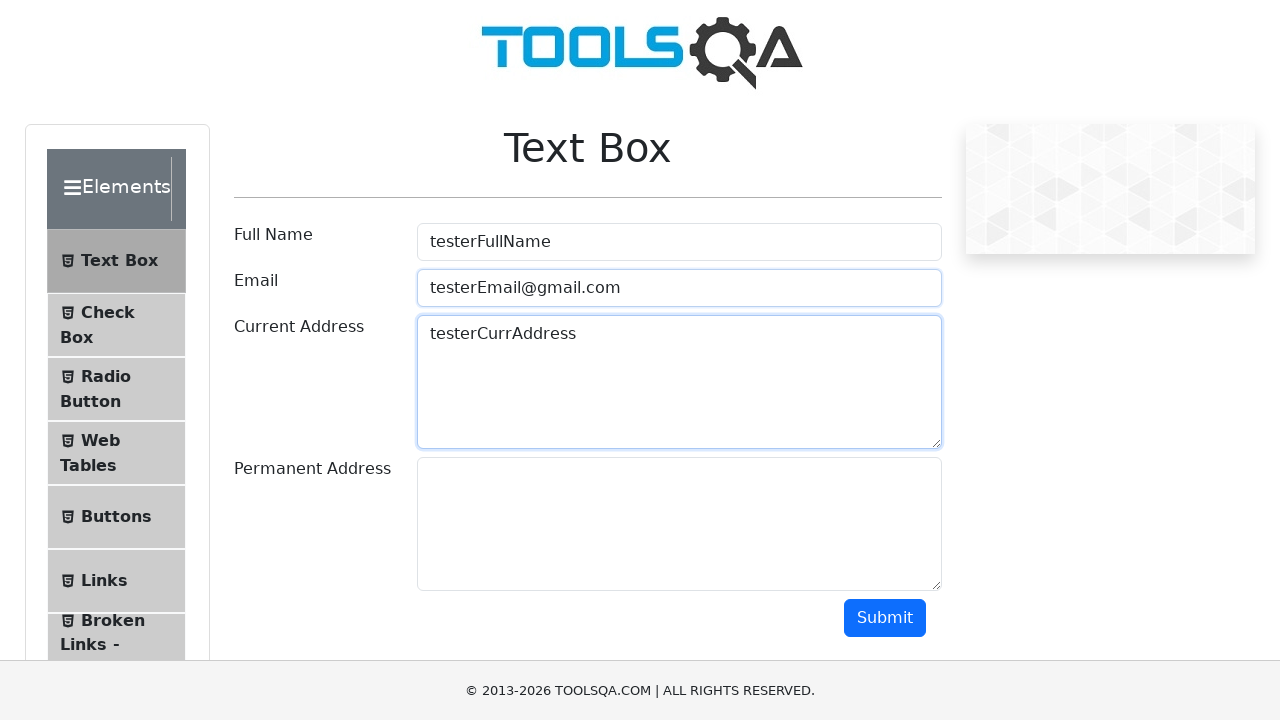

Filled permanent address field with 'testerPermAddress' on xpath=(//*[@class='form-control'])[2]
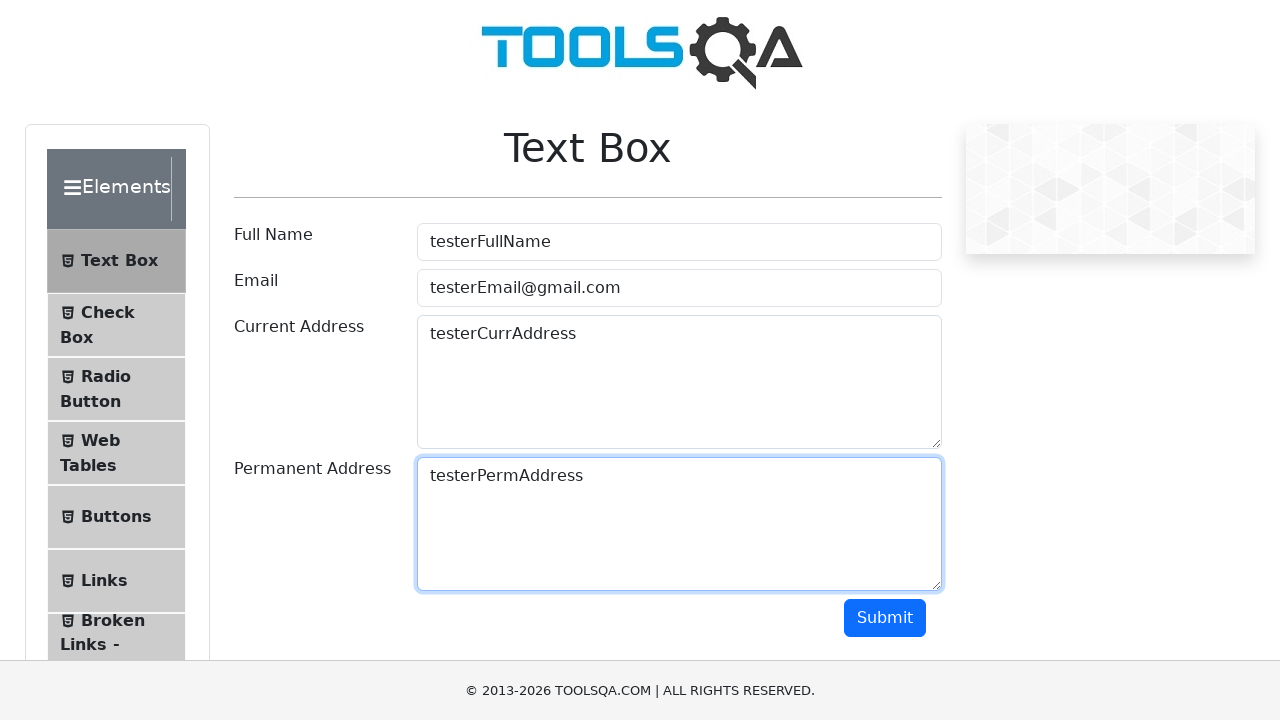

Scrolled submit button into view
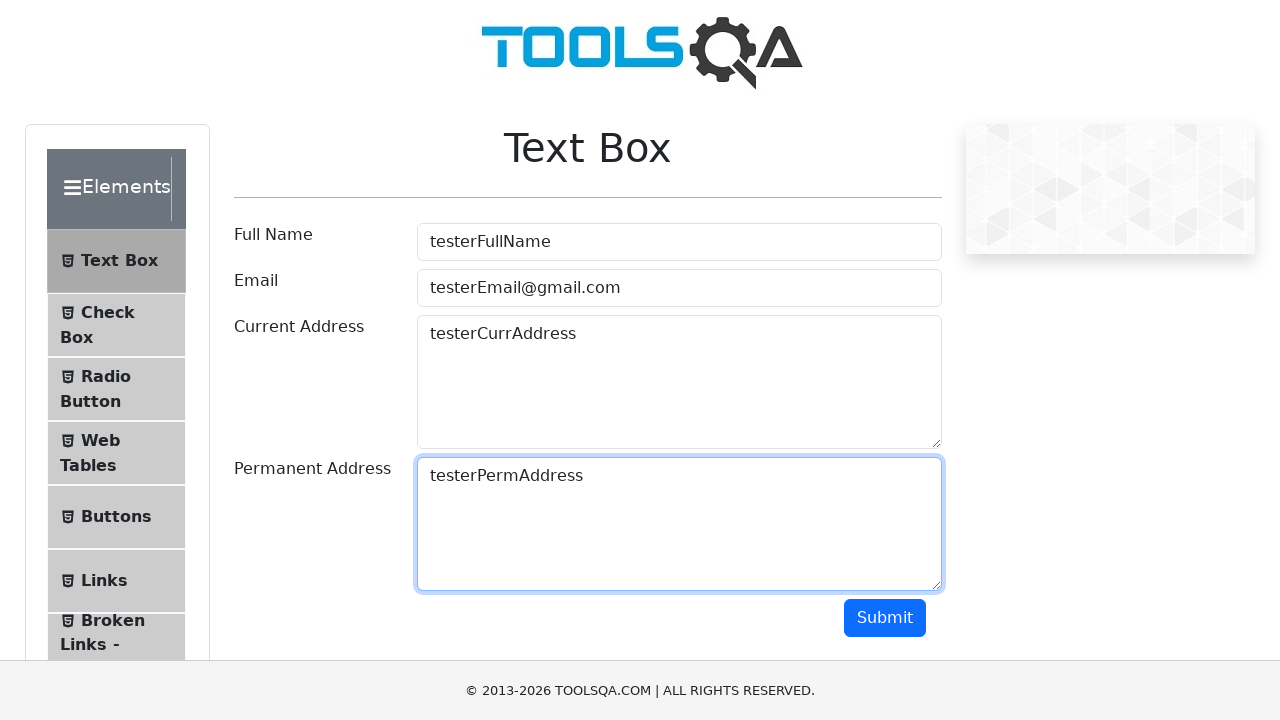

Clicked the submit button at (885, 618) on #submit
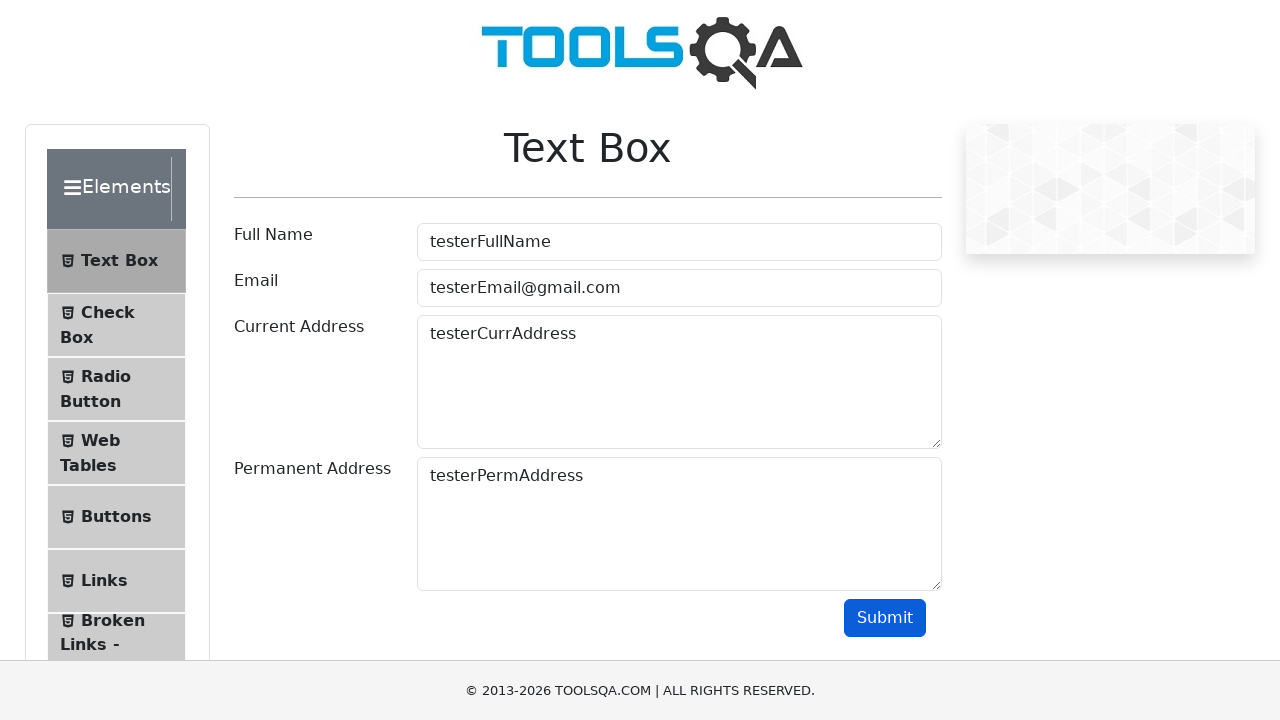

Waited for name display element to appear
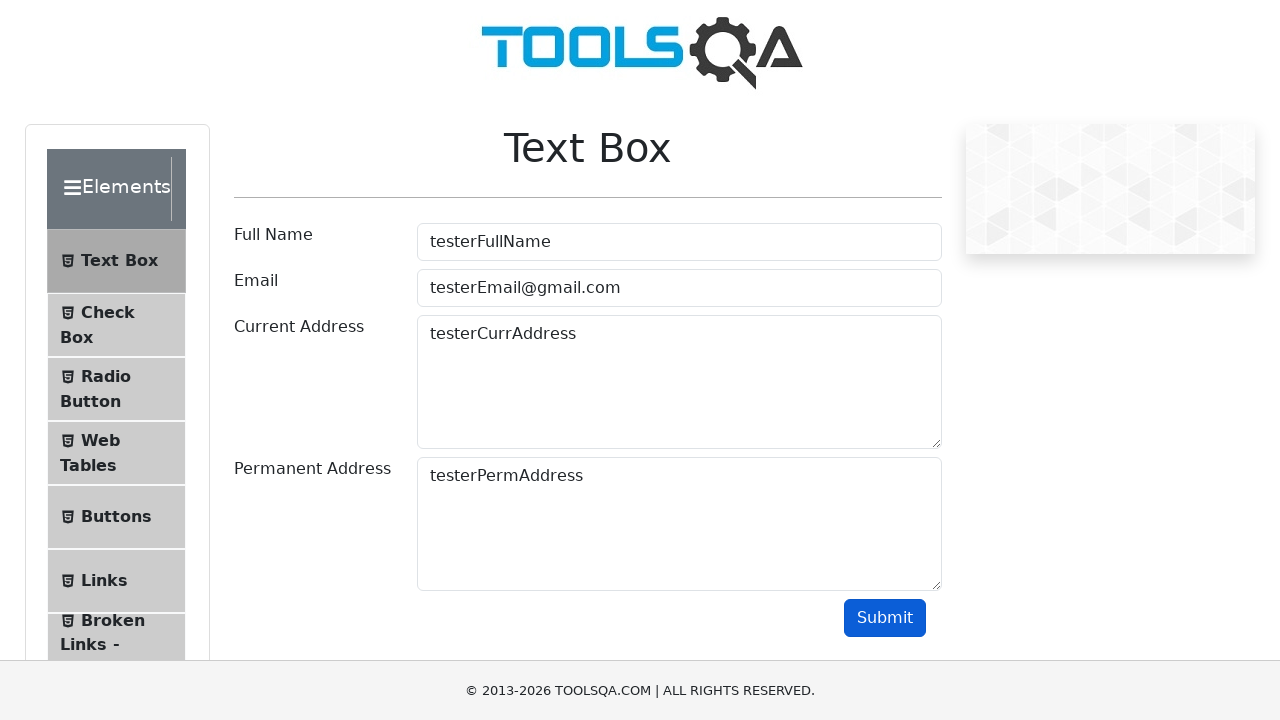

Located the name display element
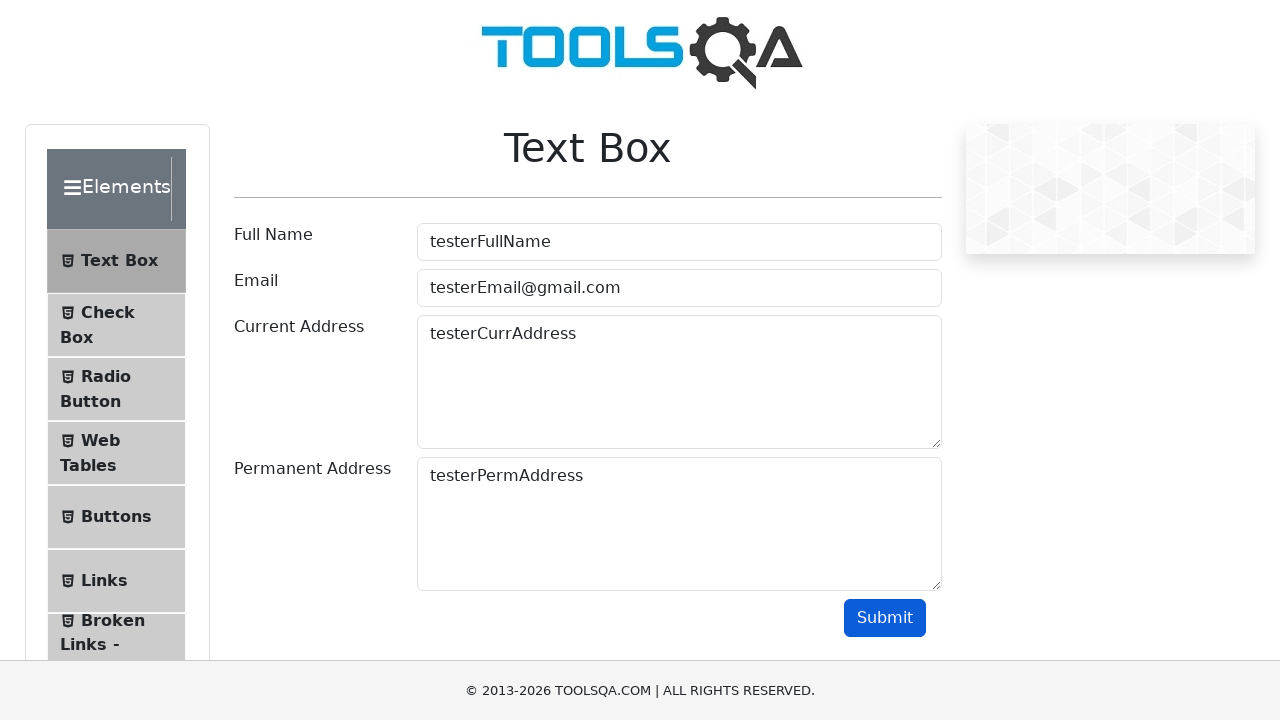

Verified that the name element is visible
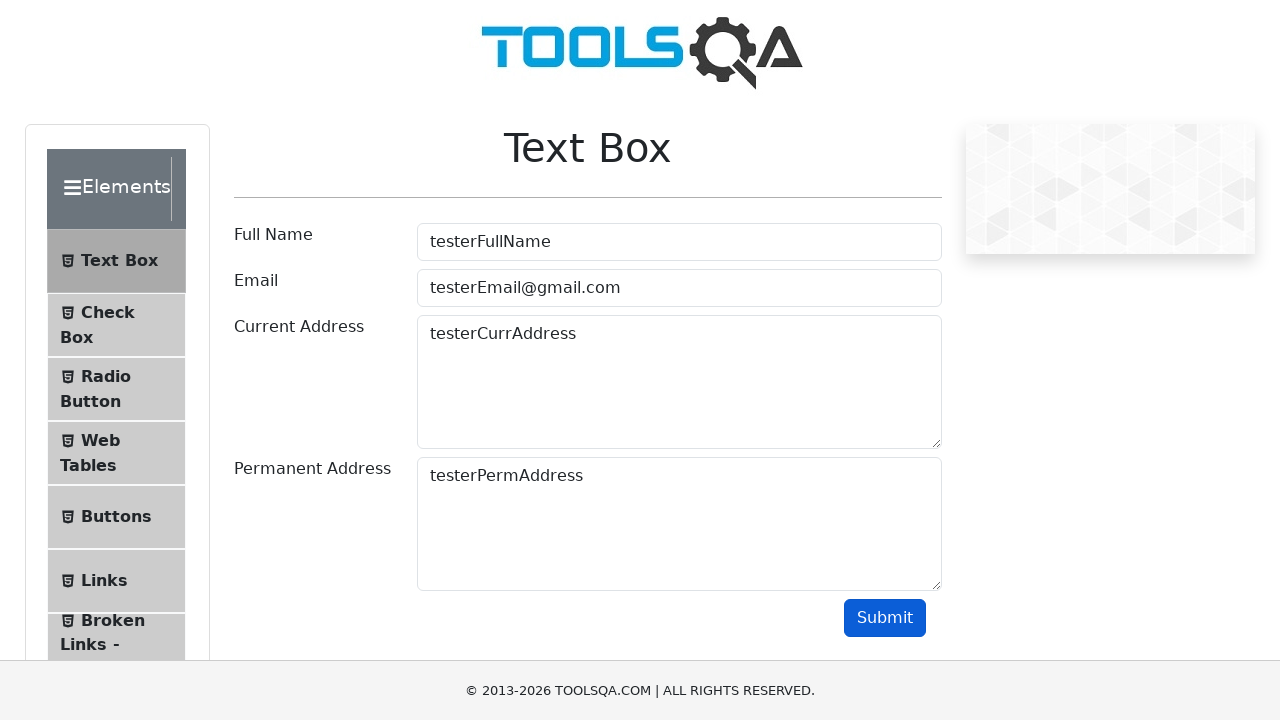

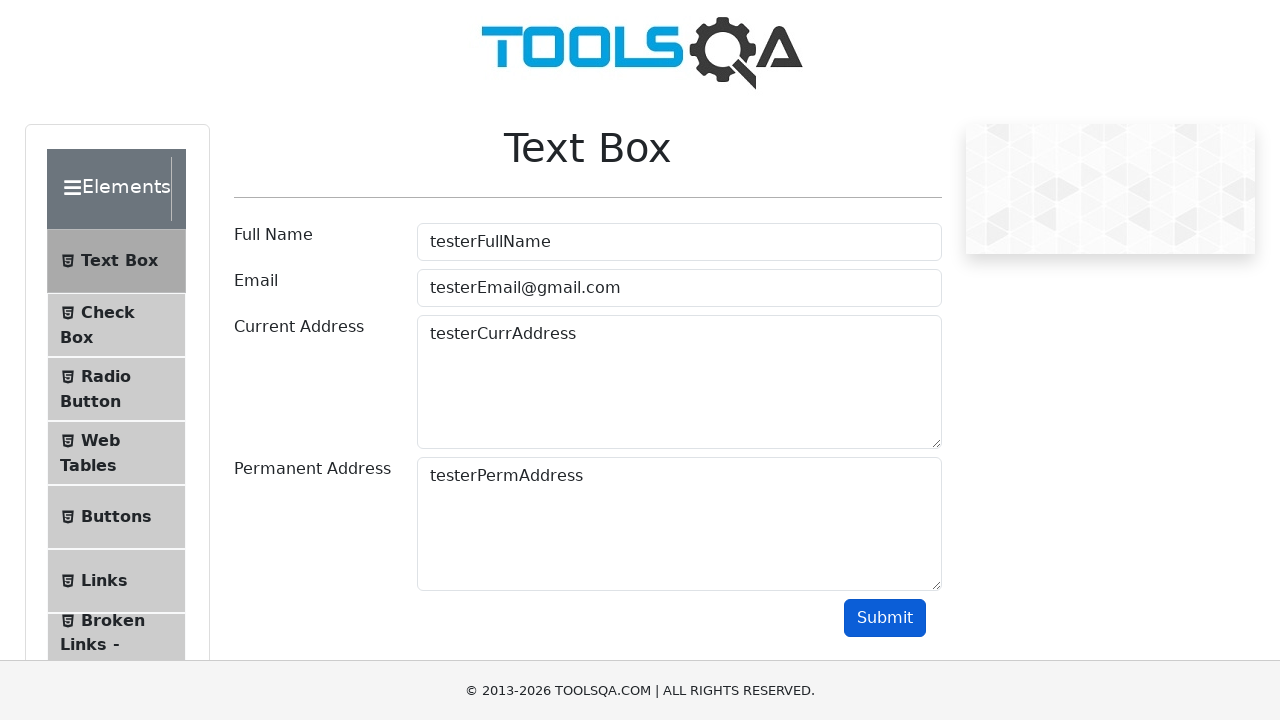